Tests A/B test opt-out functionality by visiting the page, verifying initial A/B test state, adding an opt-out cookie, refreshing, and confirming the page shows "No A/B Test"

Starting URL: http://the-internet.herokuapp.com/abtest

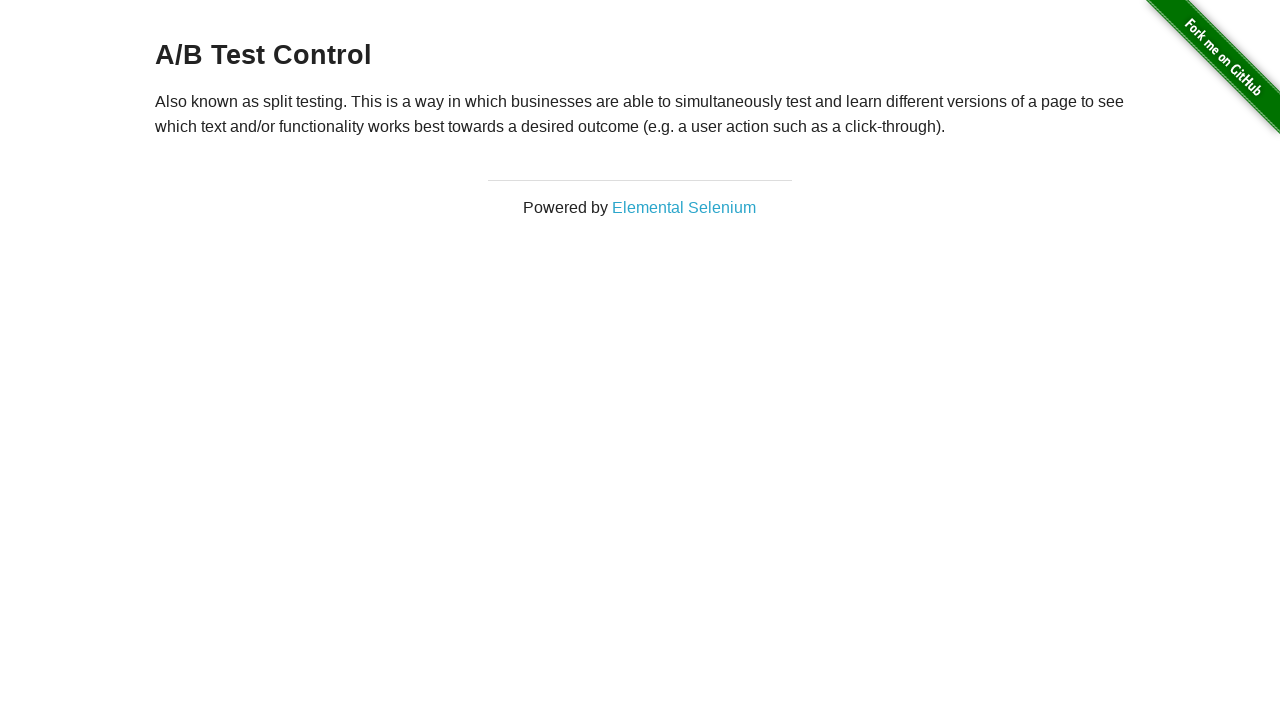

Retrieved initial heading text from h3 element
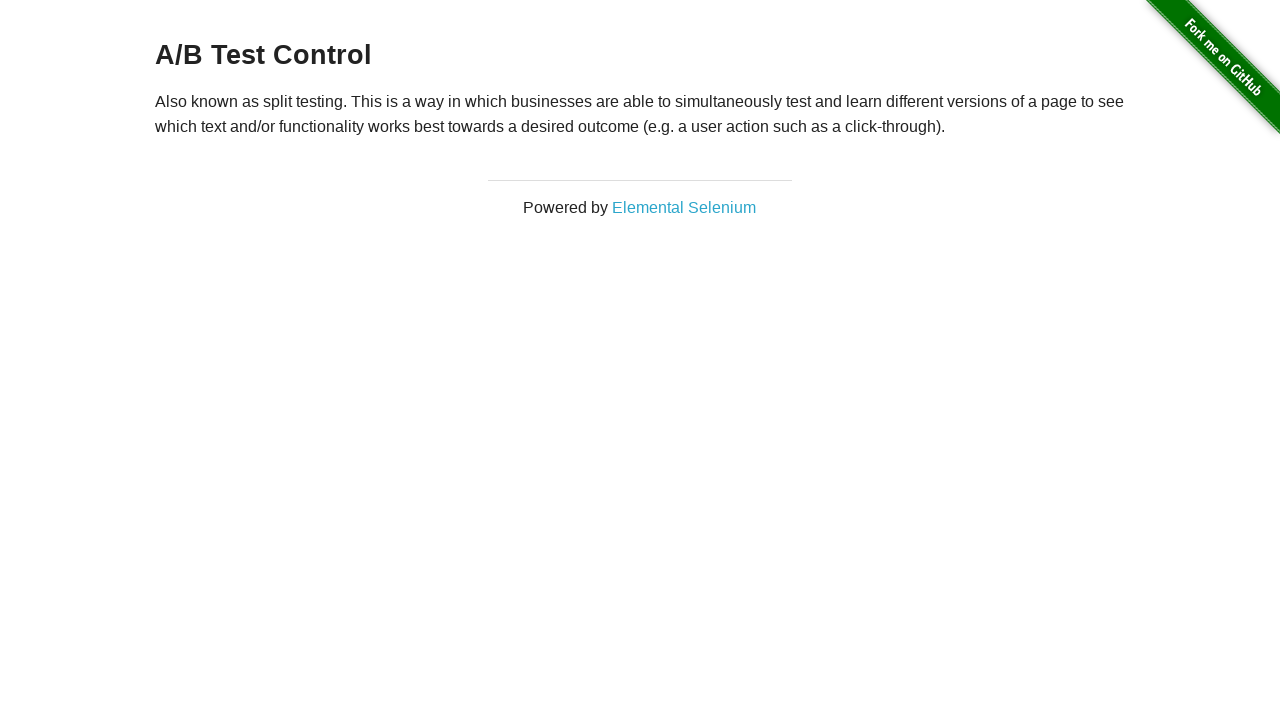

Verified initial heading starts with 'A/B Test'
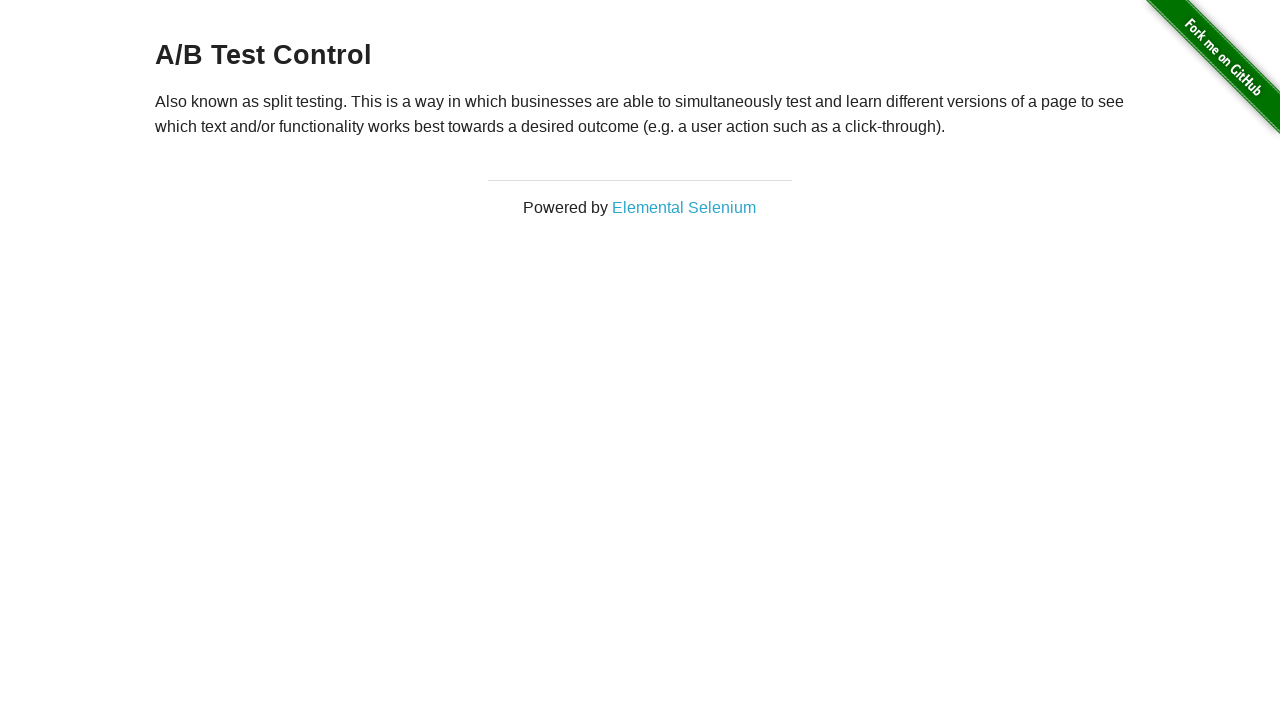

Added optimizelyOptOut cookie to context
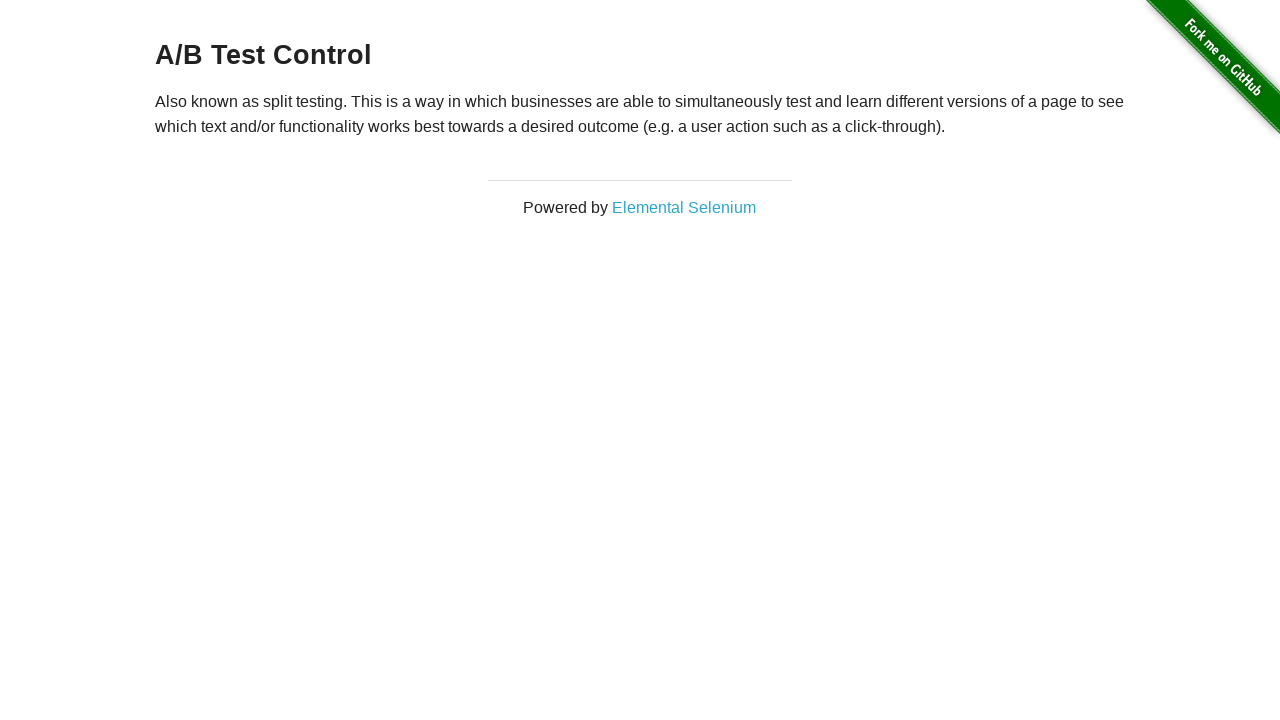

Refreshed the page after adding opt-out cookie
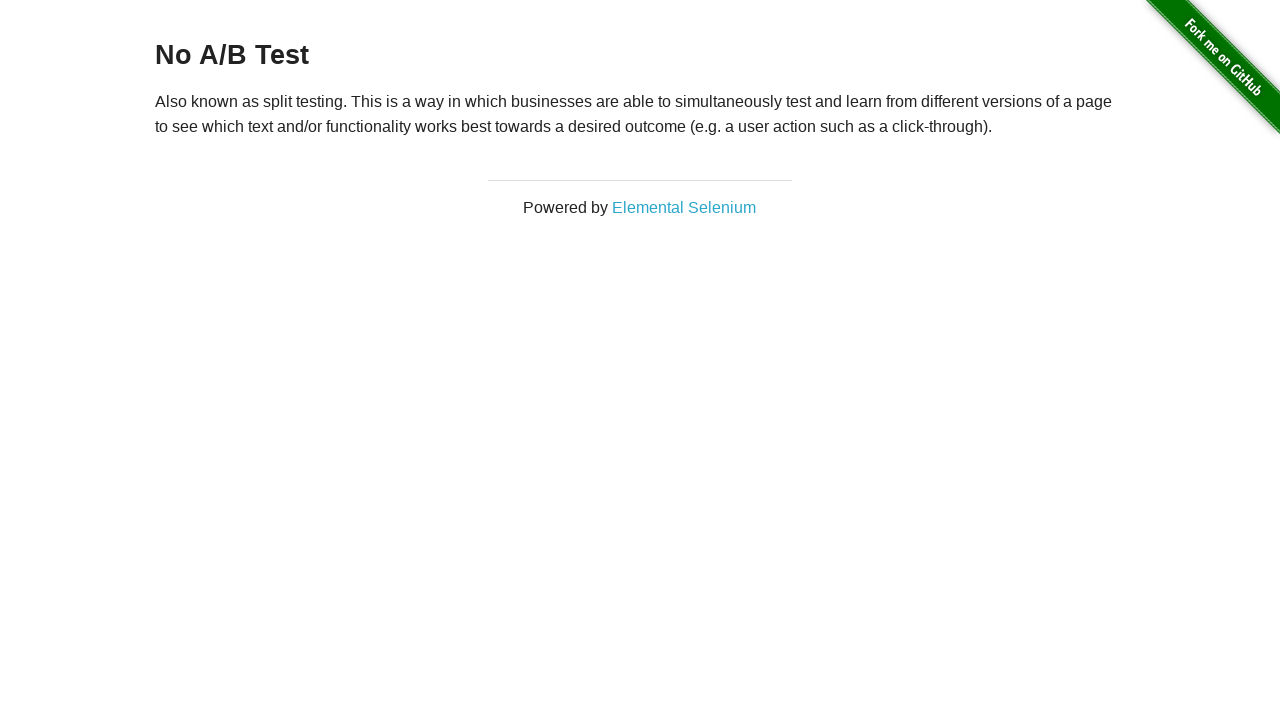

Retrieved heading text after page refresh
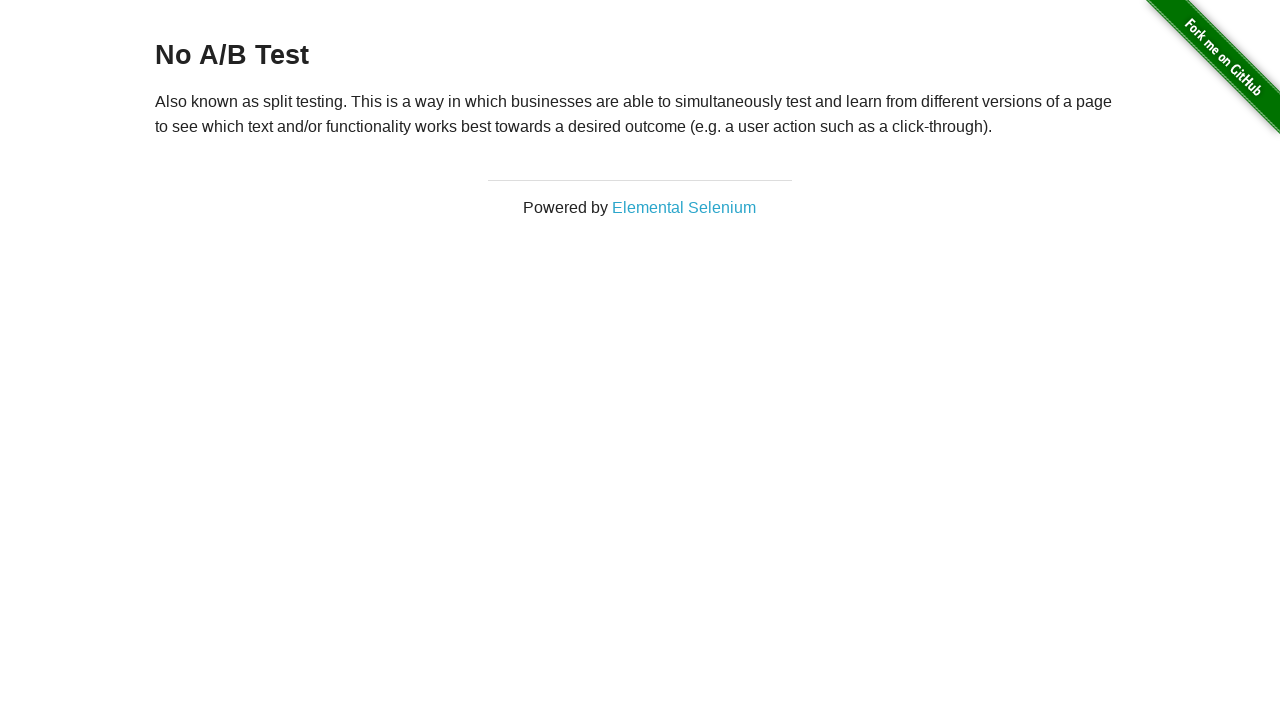

Verified heading now shows 'No A/B Test', confirming A/B test opt-out
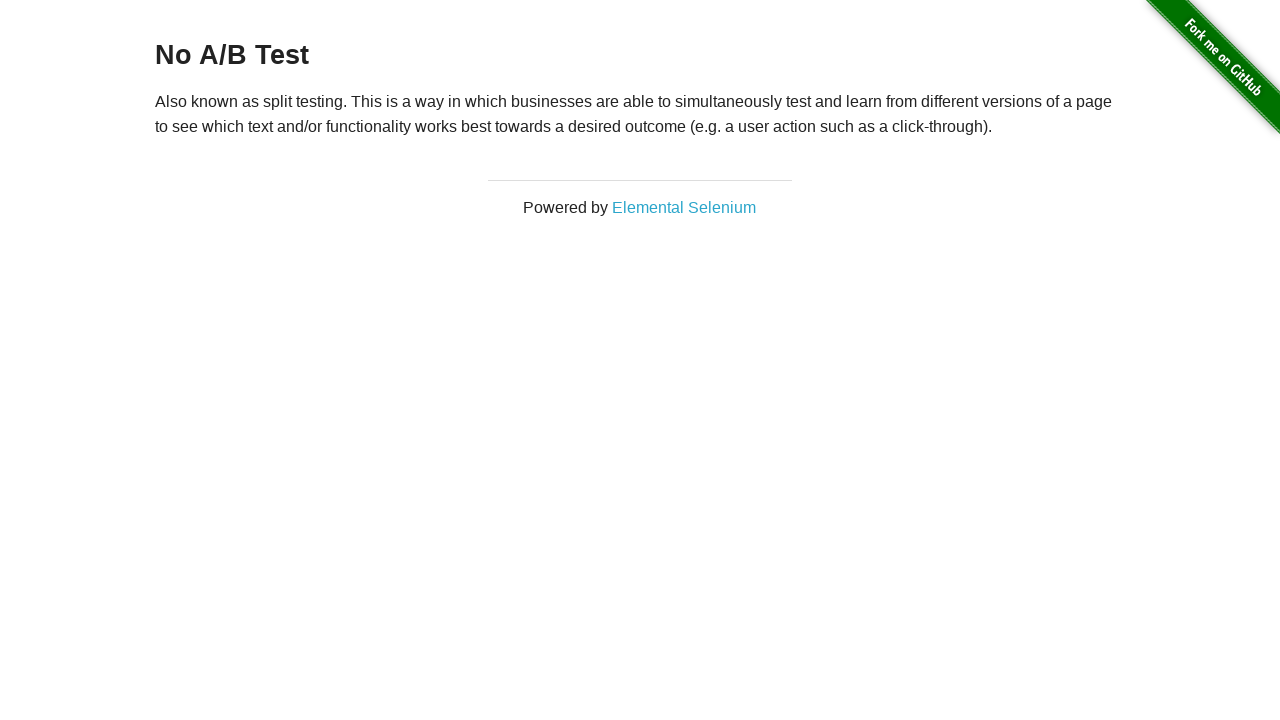

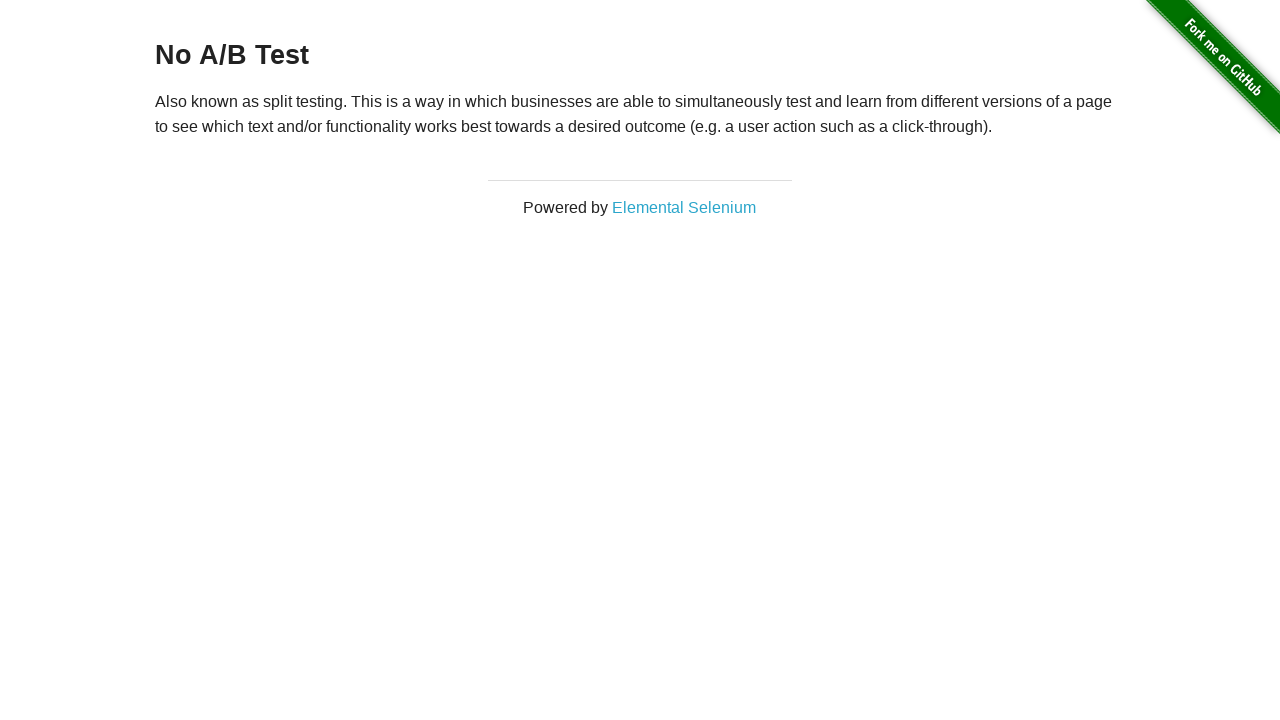